Tests tooltip functionality by hovering over an age input field and verifying the tooltip appears

Starting URL: https://automationfc.github.io/jquery-tooltip/

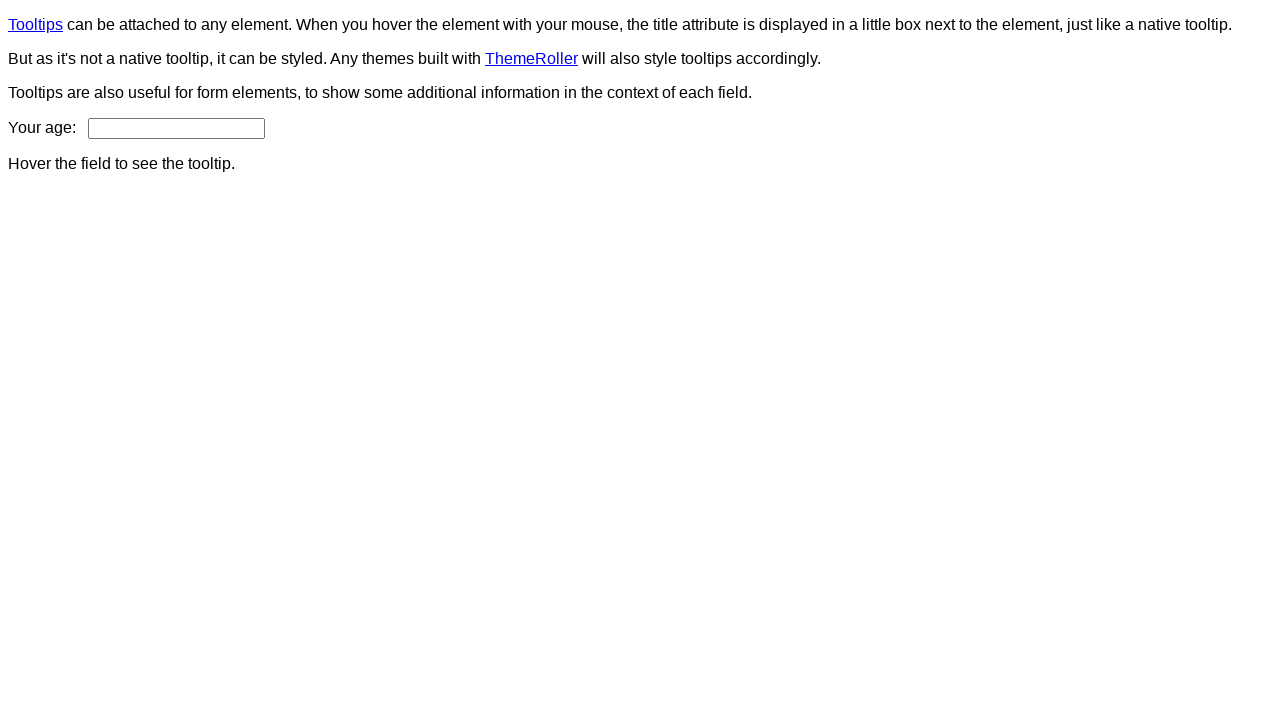

Navigated to jQuery tooltip test page
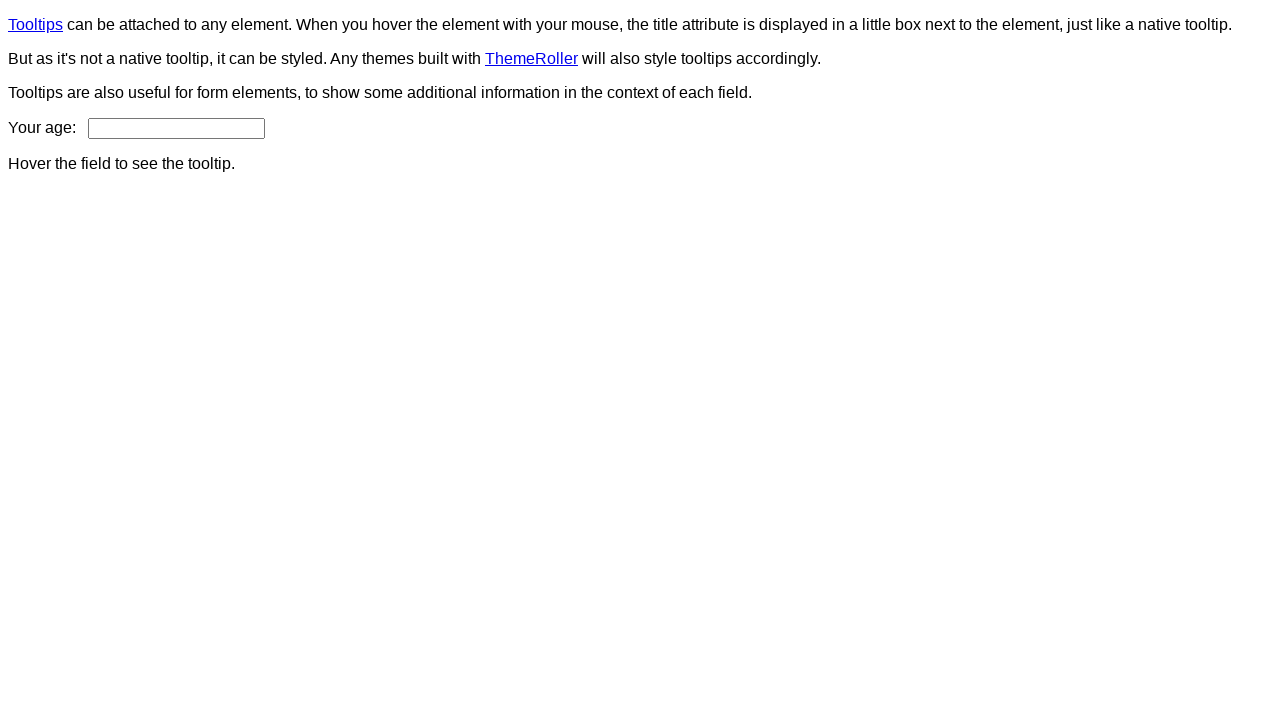

Hovered over age input field to trigger tooltip at (176, 128) on input#age
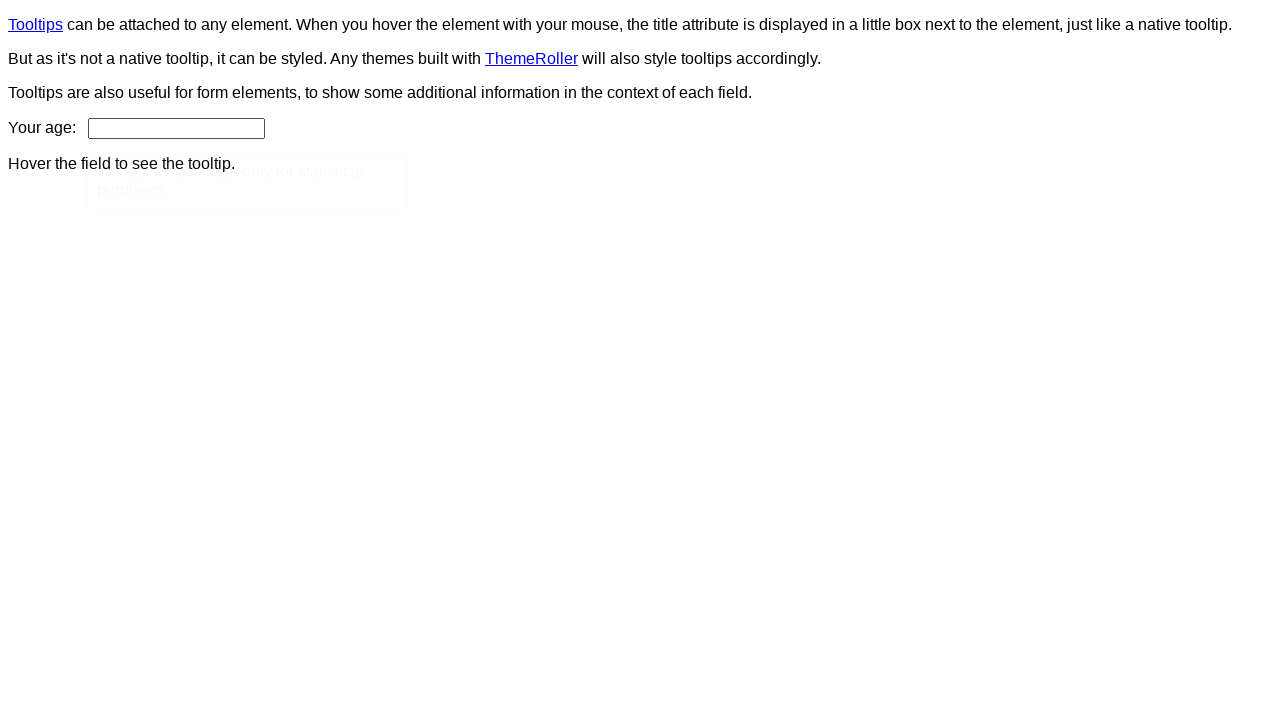

Verified tooltip content is visible
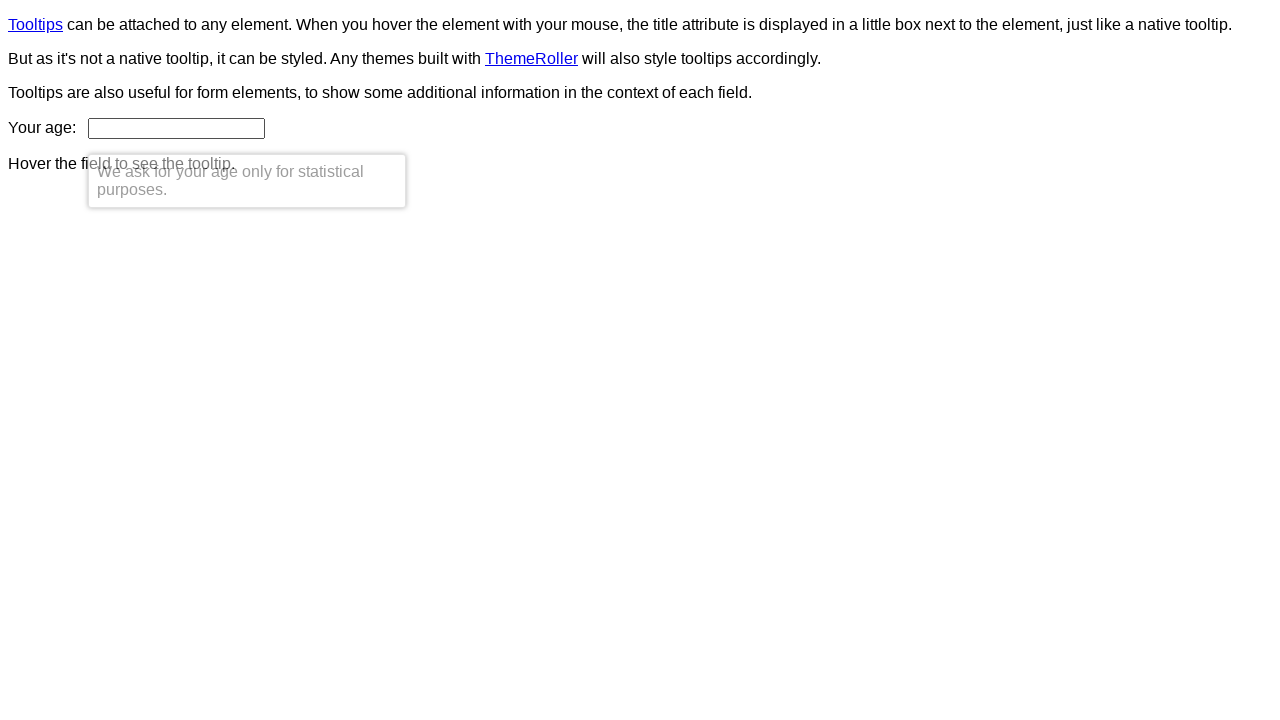

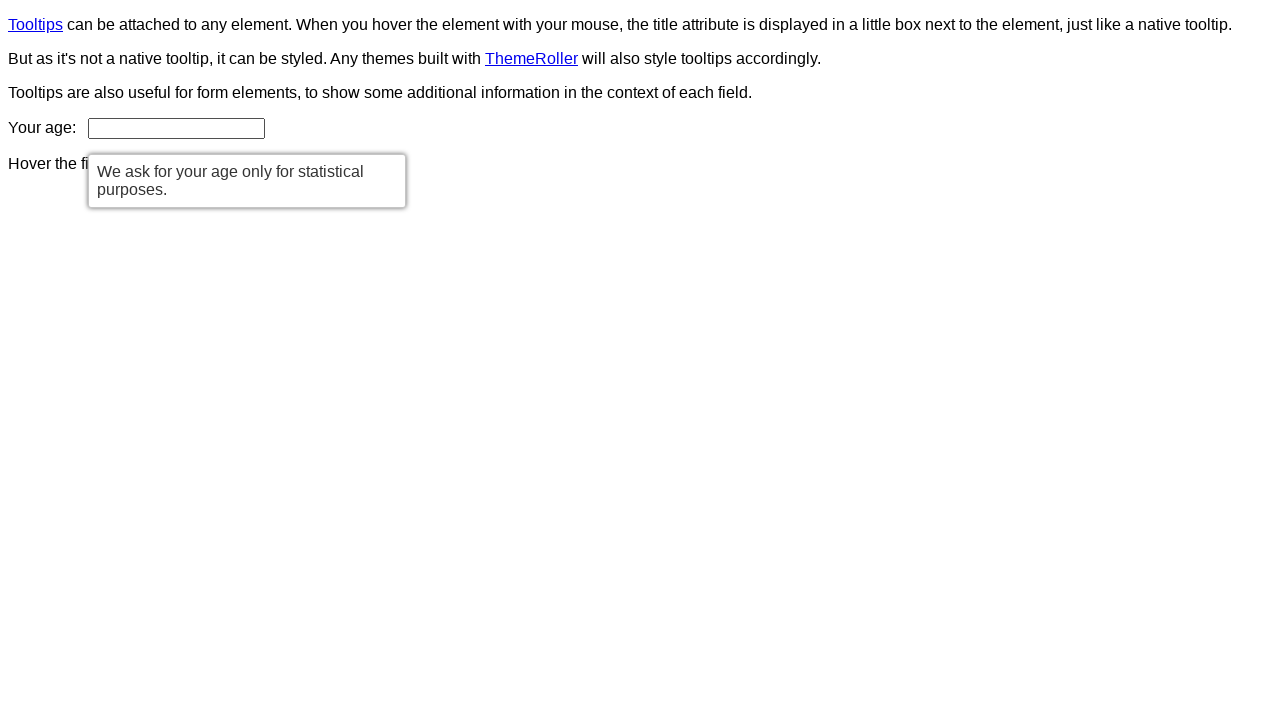